Tests the Python.org search functionality by entering "pycon" in the search box and submitting the search

Starting URL: http://python.org

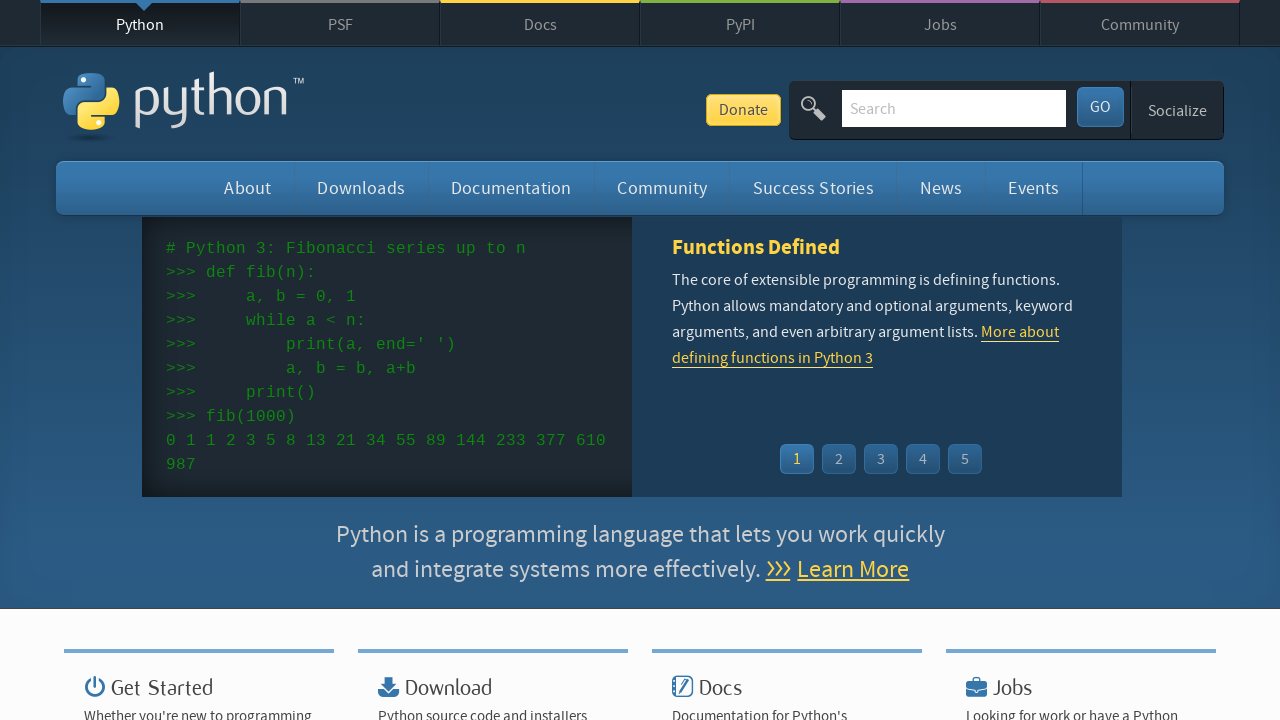

Filled search box with 'pycon' on input[name='q']
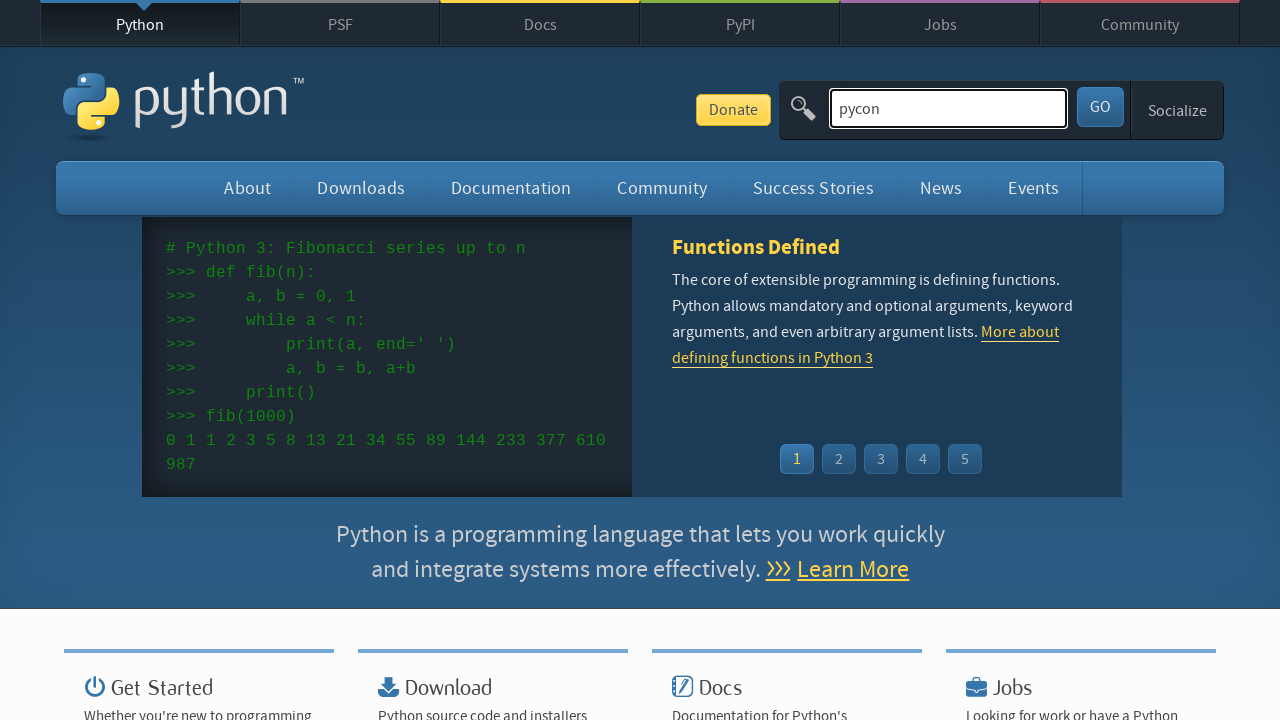

Pressed Enter to submit search on input[name='q']
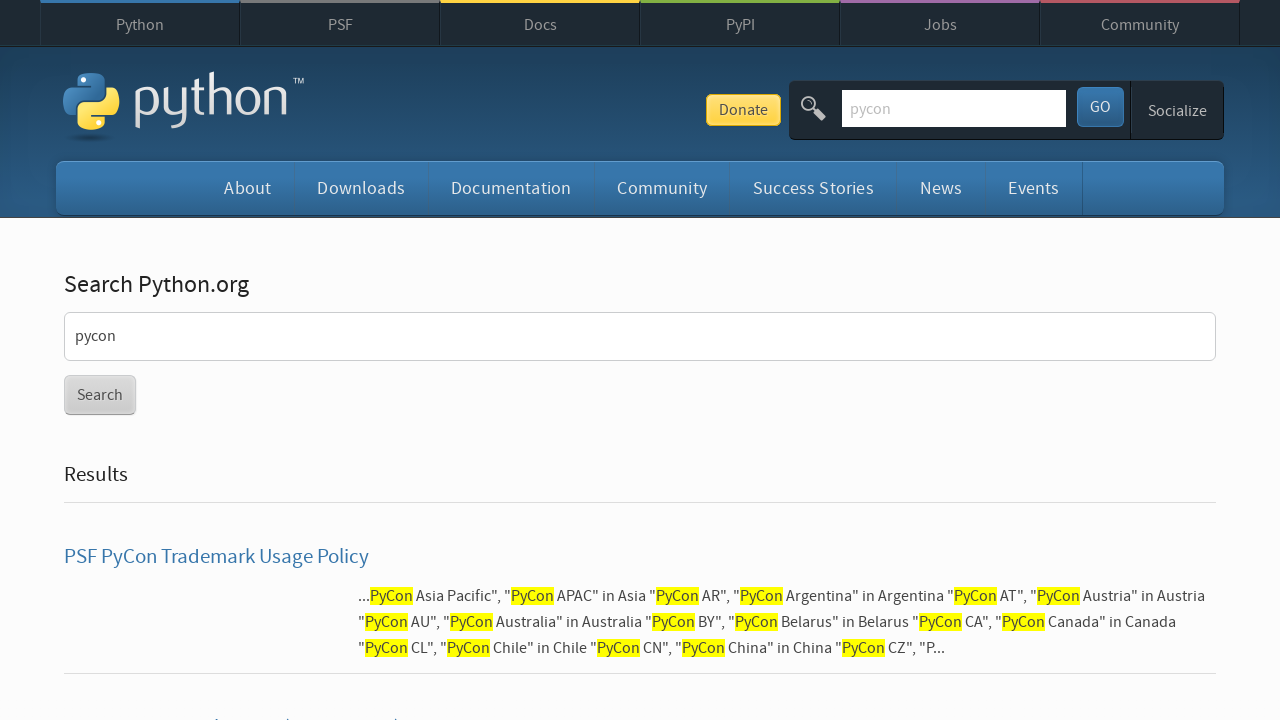

Search results loaded
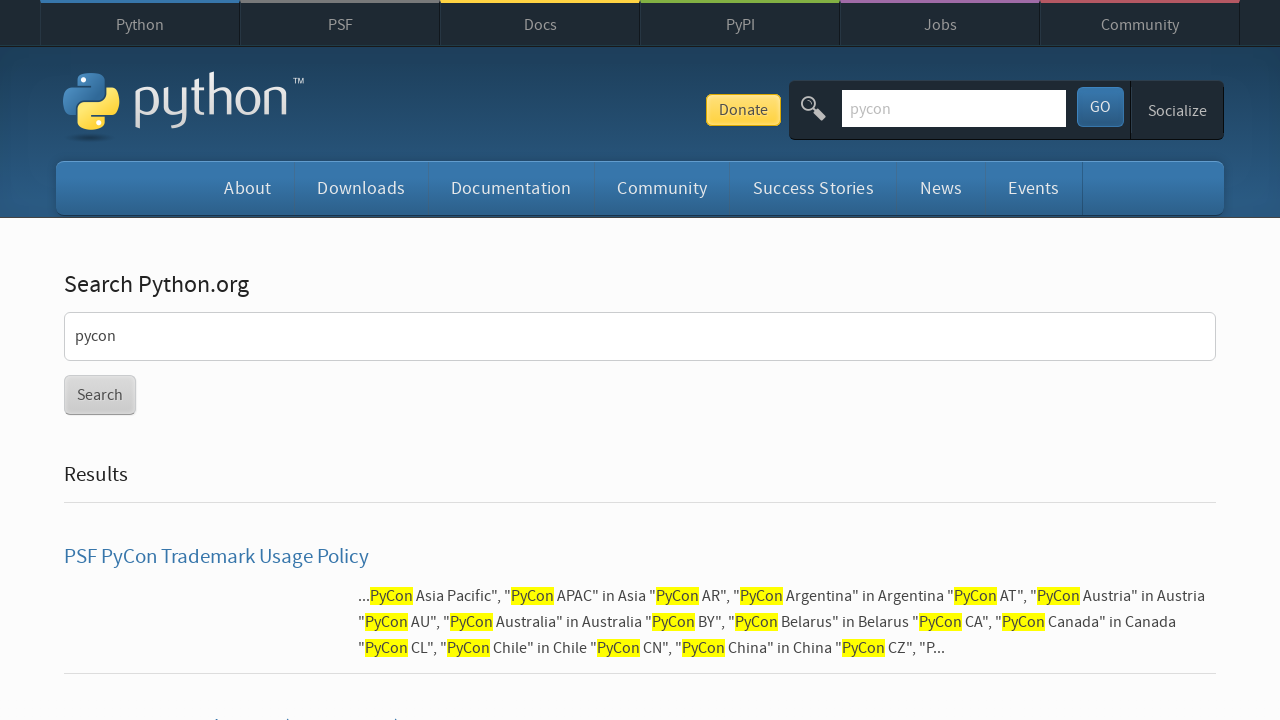

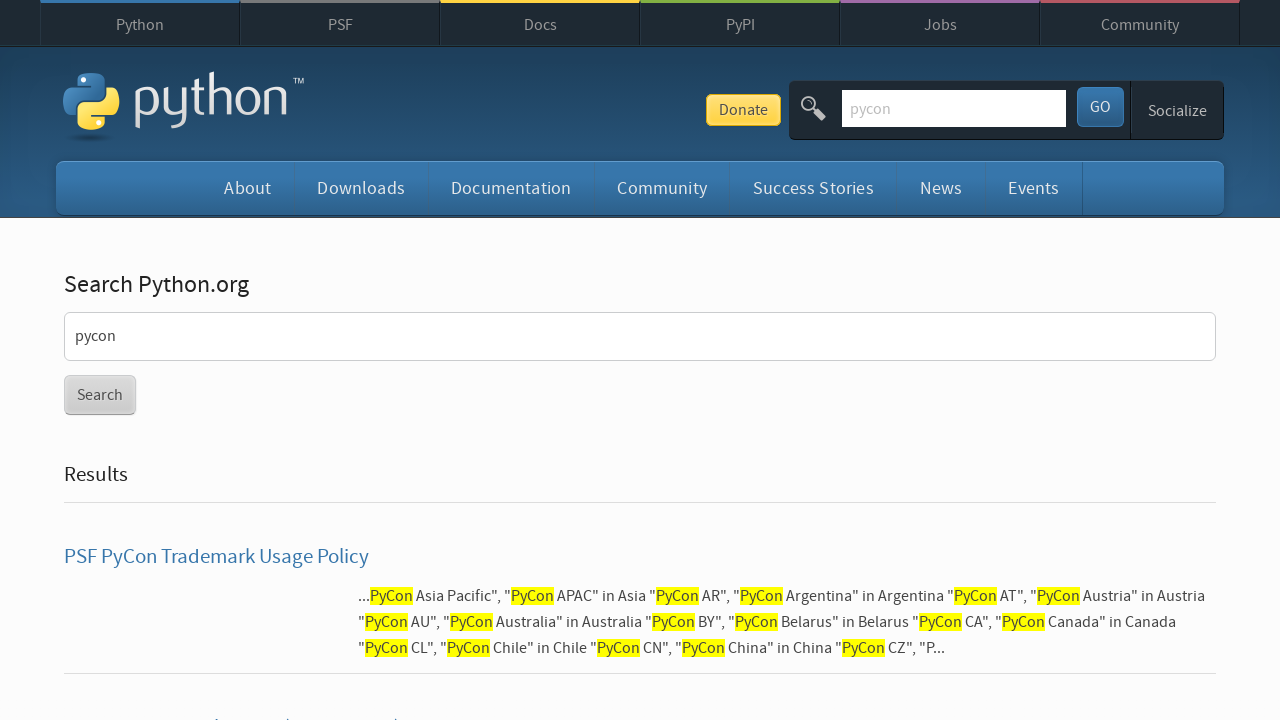